Tests handling confirmation dismissal by clicking a prompt trigger, waiting for the dialog, dismissing it, and verifying the cancellation message

Starting URL: https://play1.automationcamp.ir/expected_conditions.html

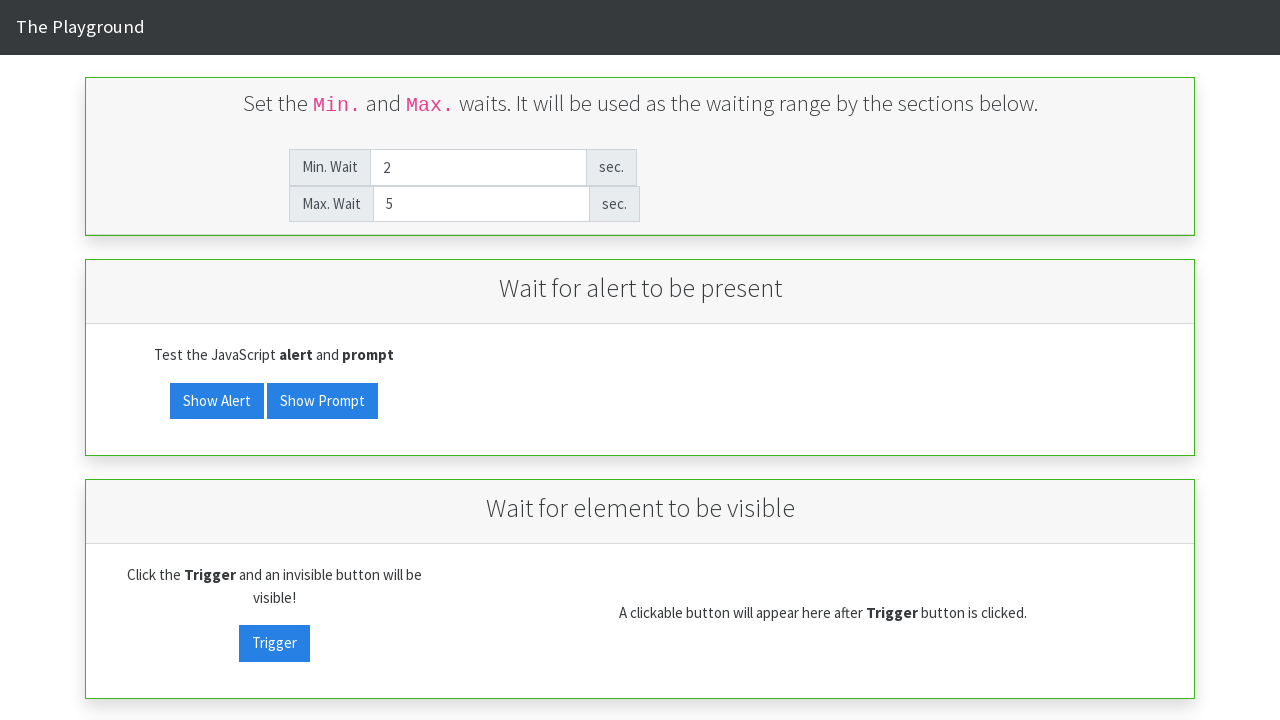

Set up dialog handler to automatically dismiss confirmation dialogs
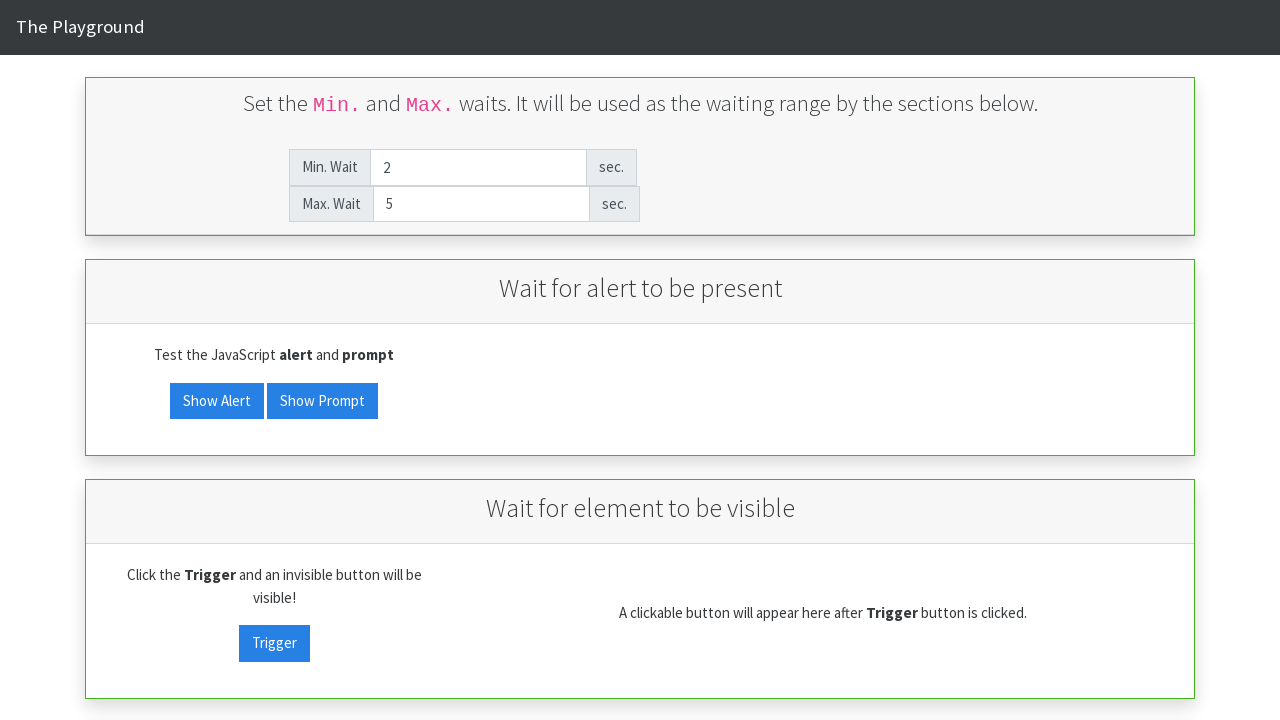

Clicked the prompt trigger button at (322, 401) on xpath=//button[@id='prompt_trigger']
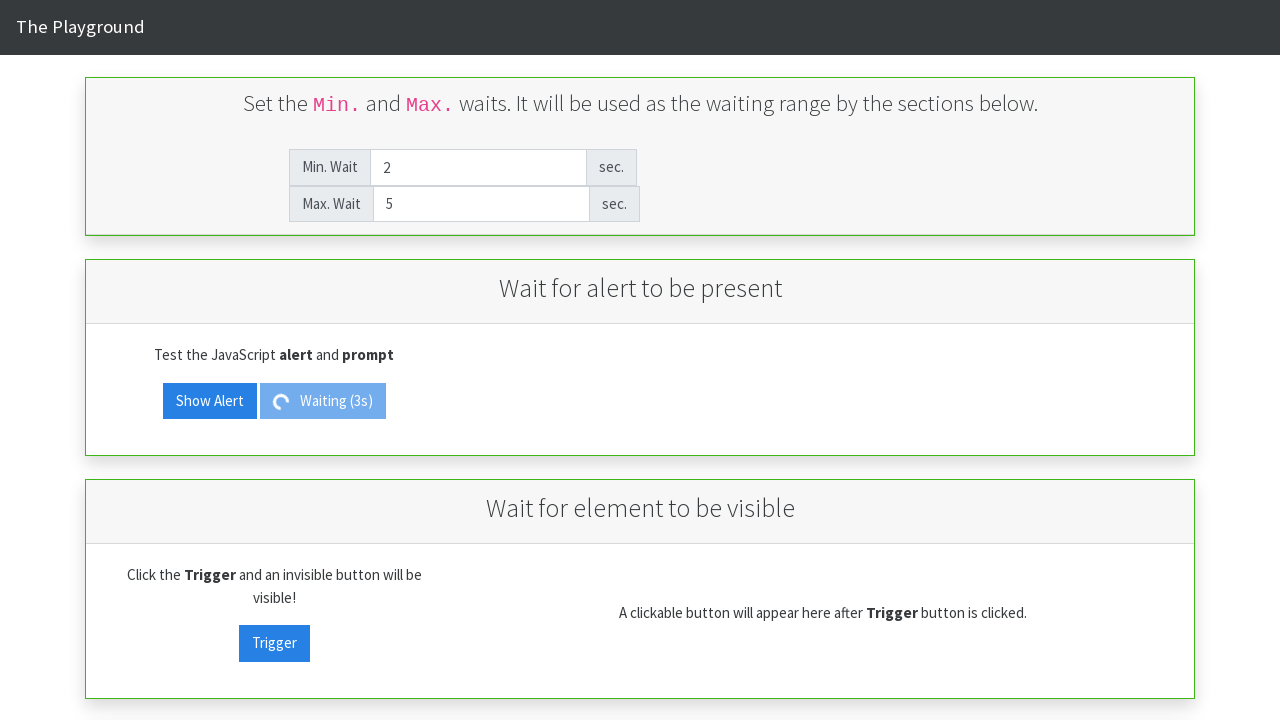

Waited for confirmation cancelled message to become visible - dialog was successfully dismissed
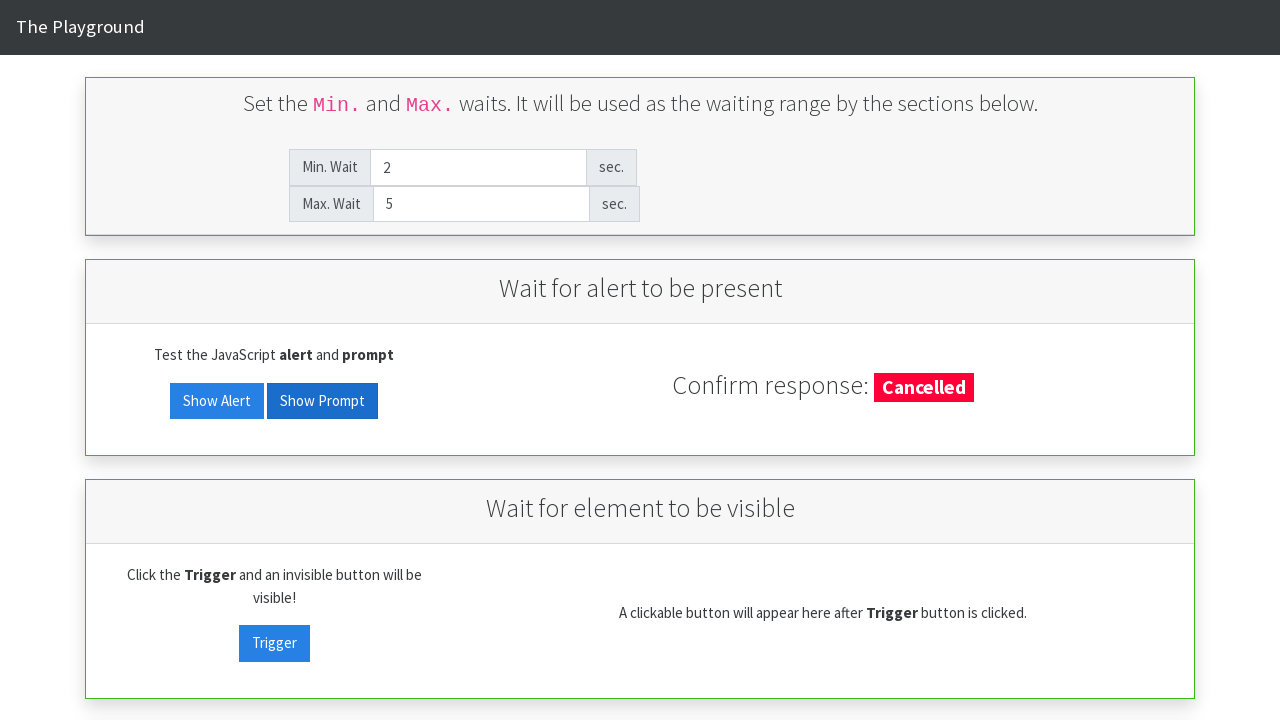

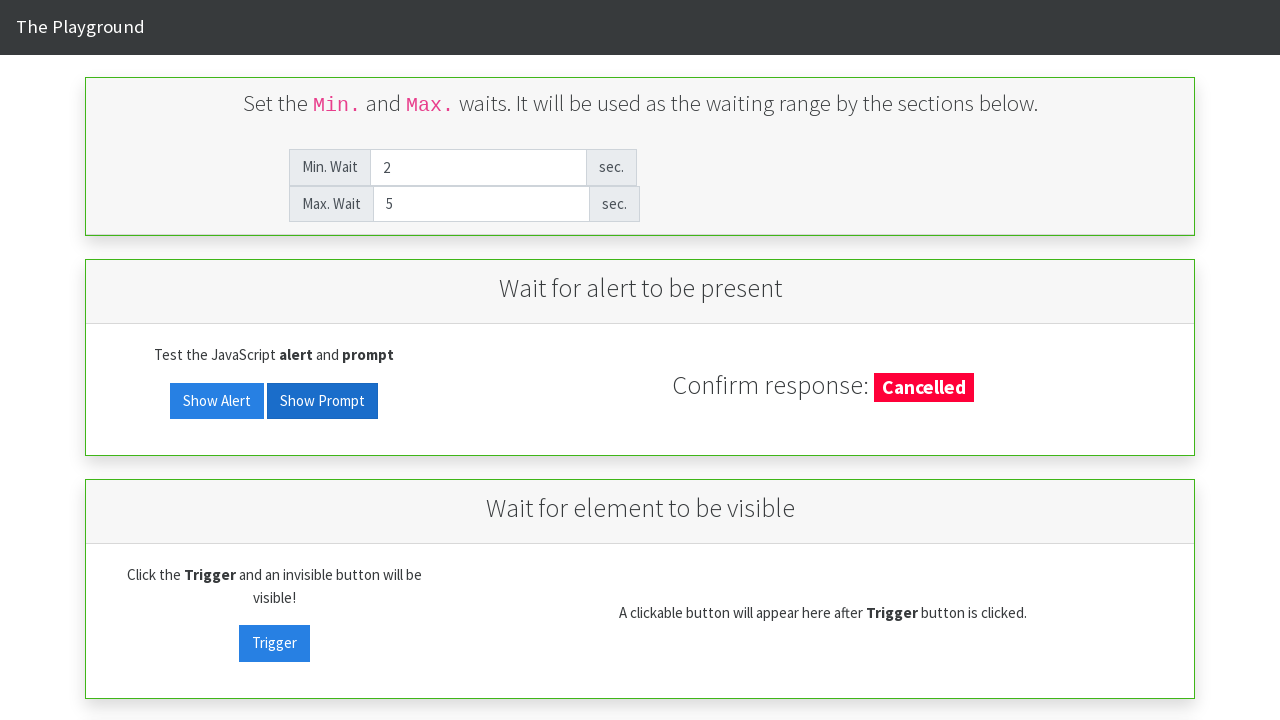